Tests interaction with a multi-select dropdown element by waiting for it to load and verifying its options are present

Starting URL: https://omayo.blogspot.com/

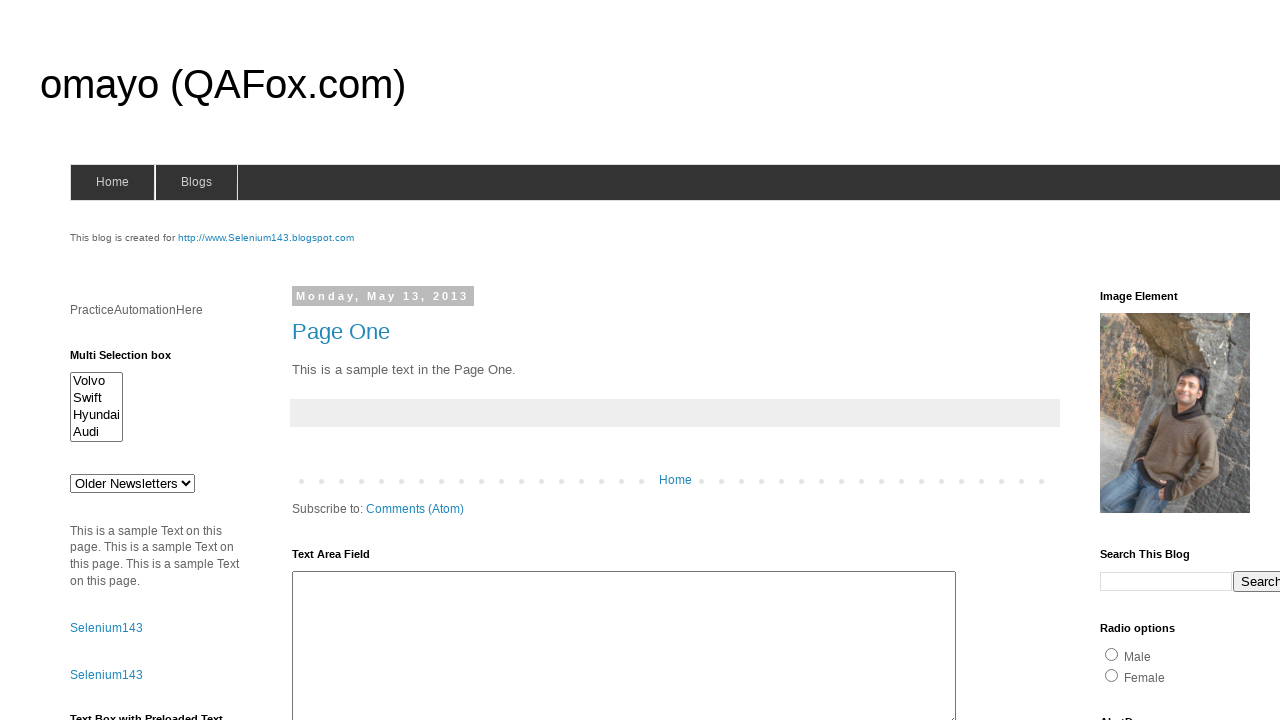

Waited for multi-select dropdown #multiselect1 to be present
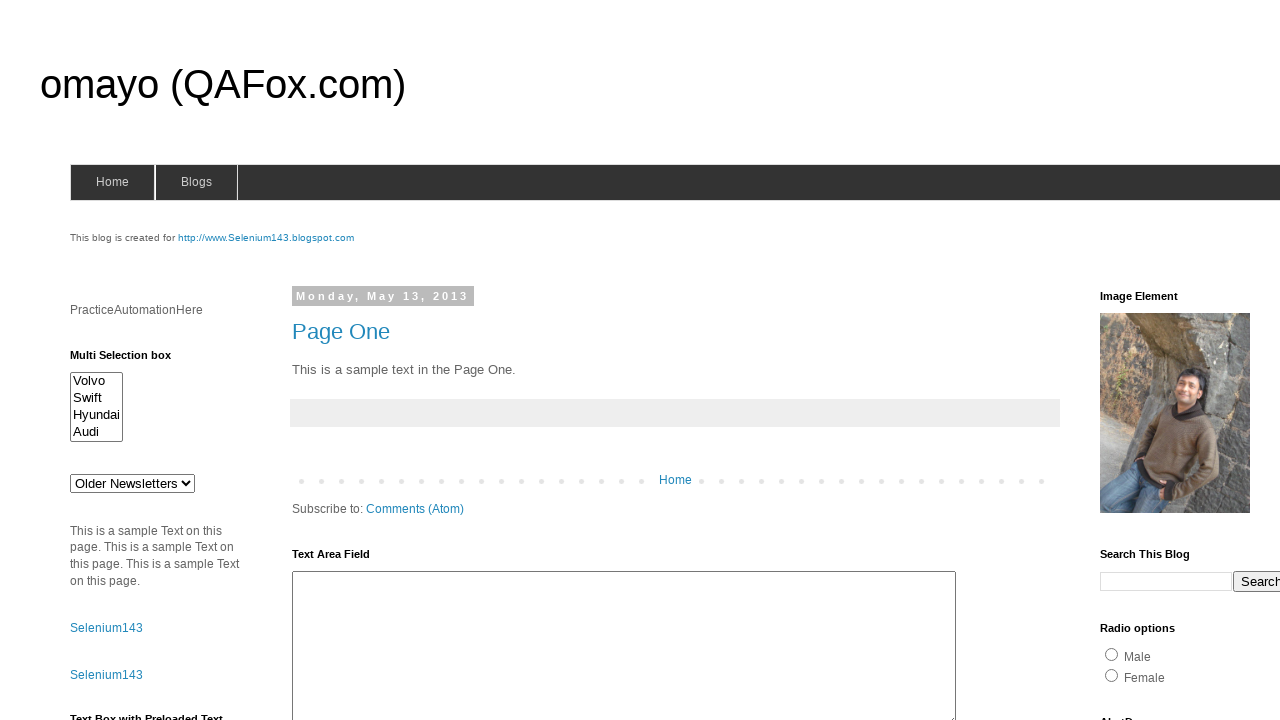

Verified that options are present within the multi-select dropdown
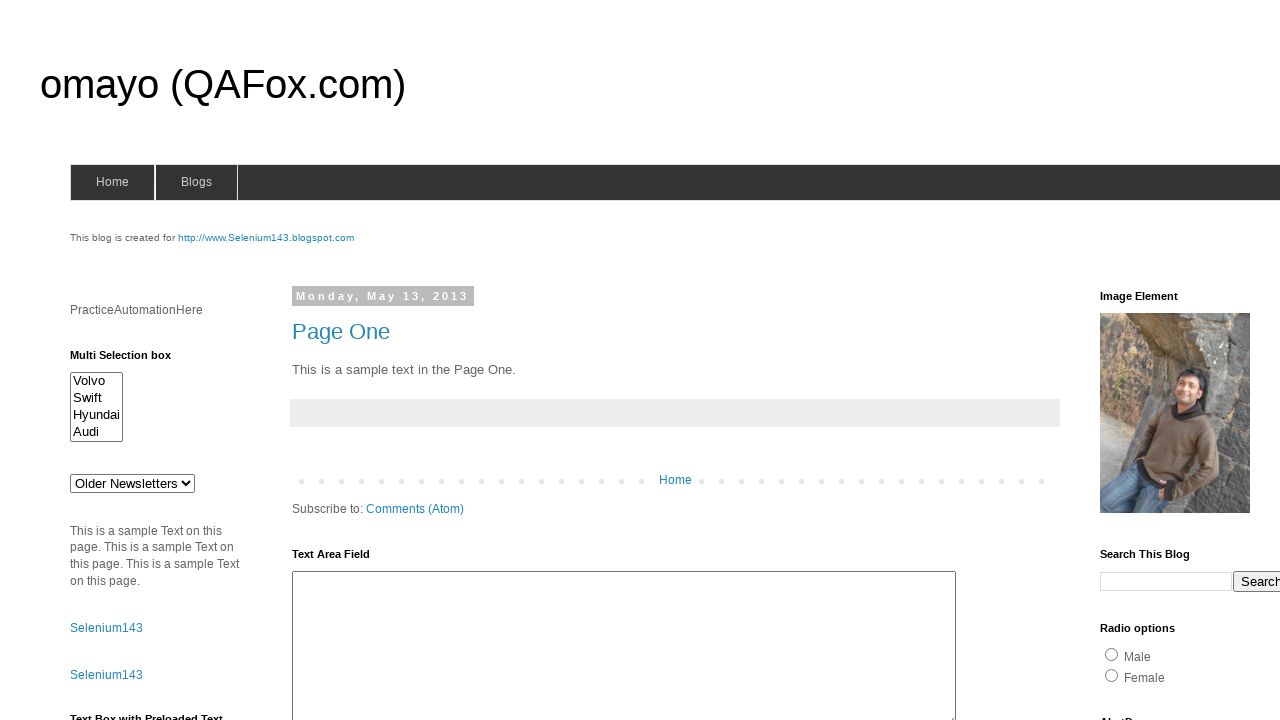

Clicked on the first option in the multi-select dropdown to verify interactivity at (96, 381) on #multiselect1 option:first-child
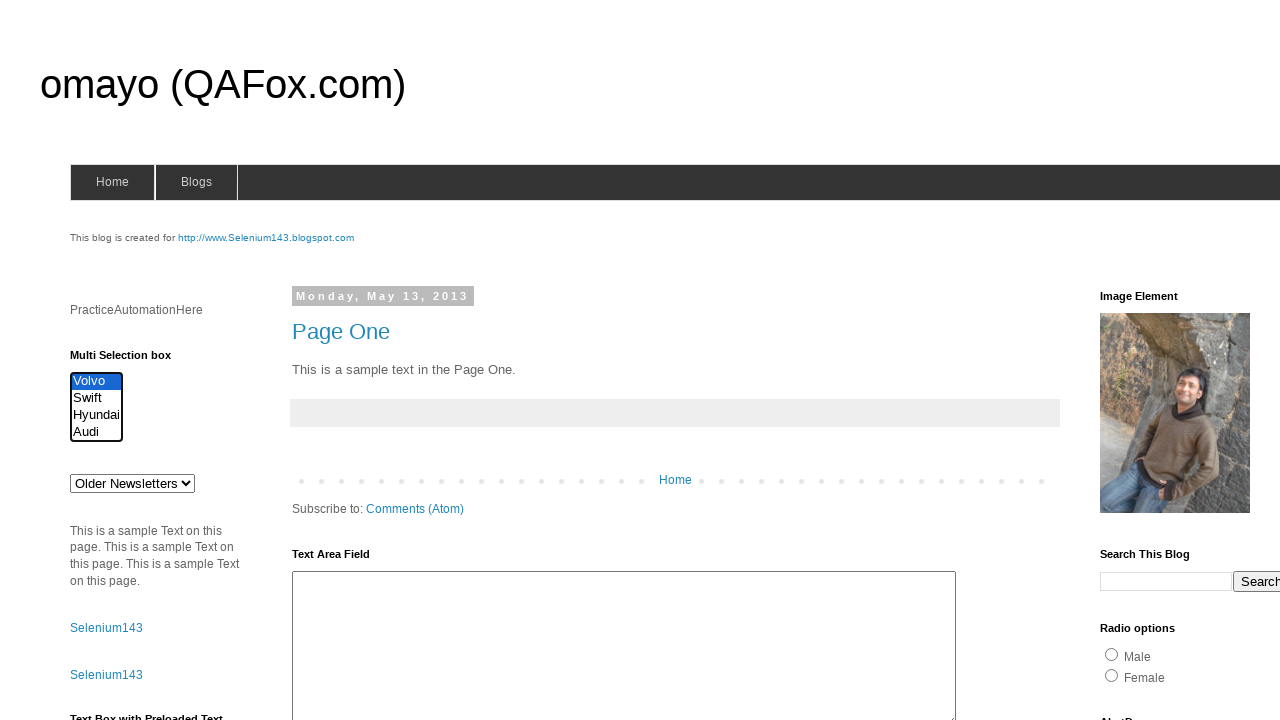

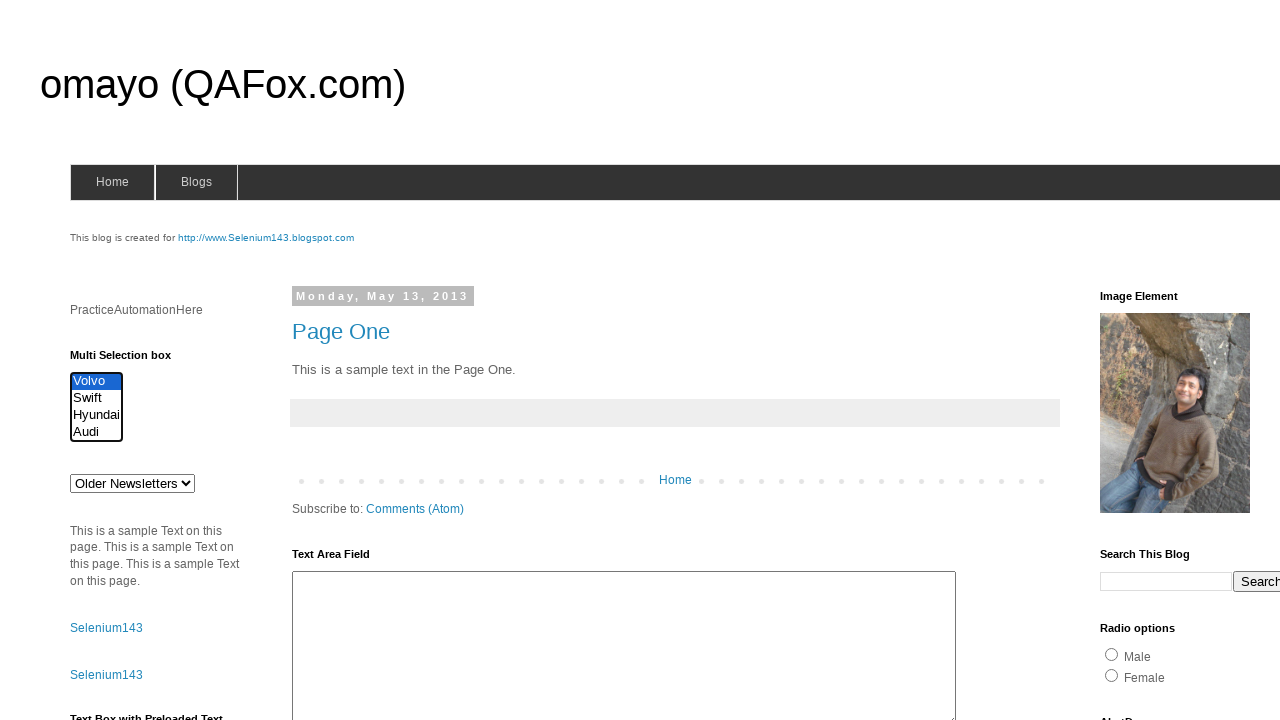